Navigates to Browse Languages, clicks on letter M, and verifies the Mathematica language entry with author Brenton Bostick is displayed.

Starting URL: http://www.99-bottles-of-beer.net/

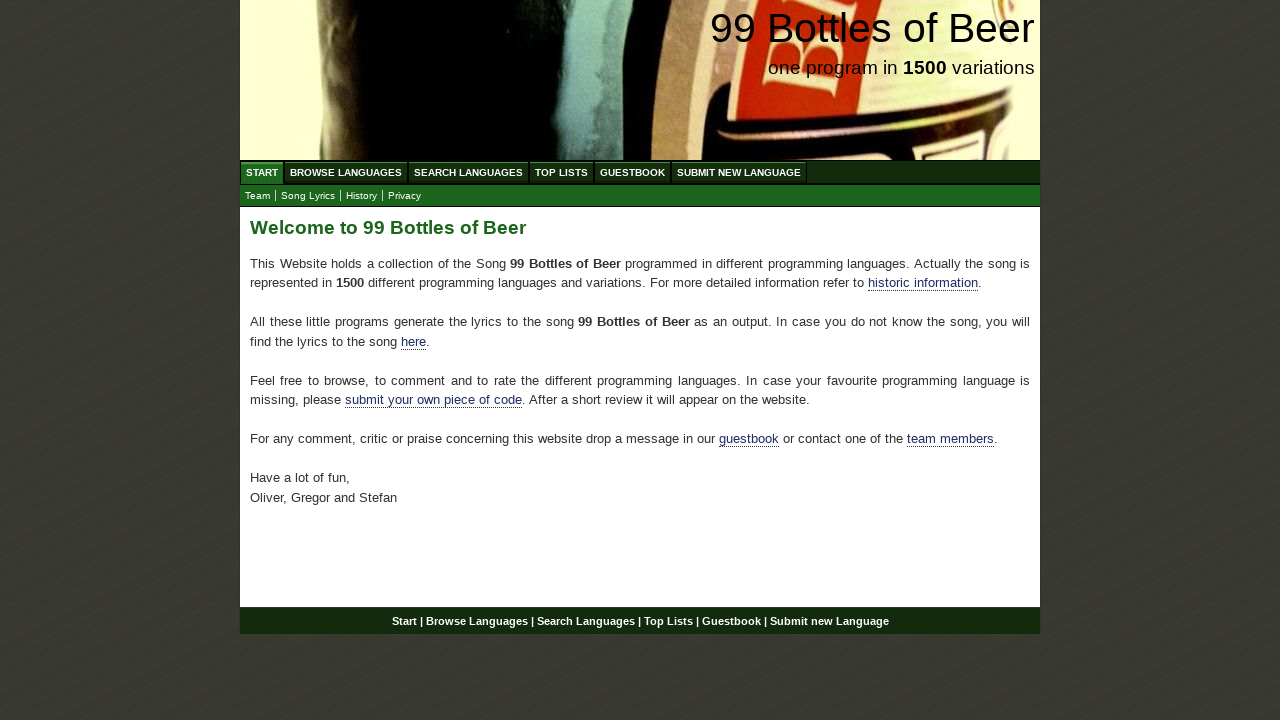

Clicked on Browse Languages link at (346, 172) on a[href='/abc.html']
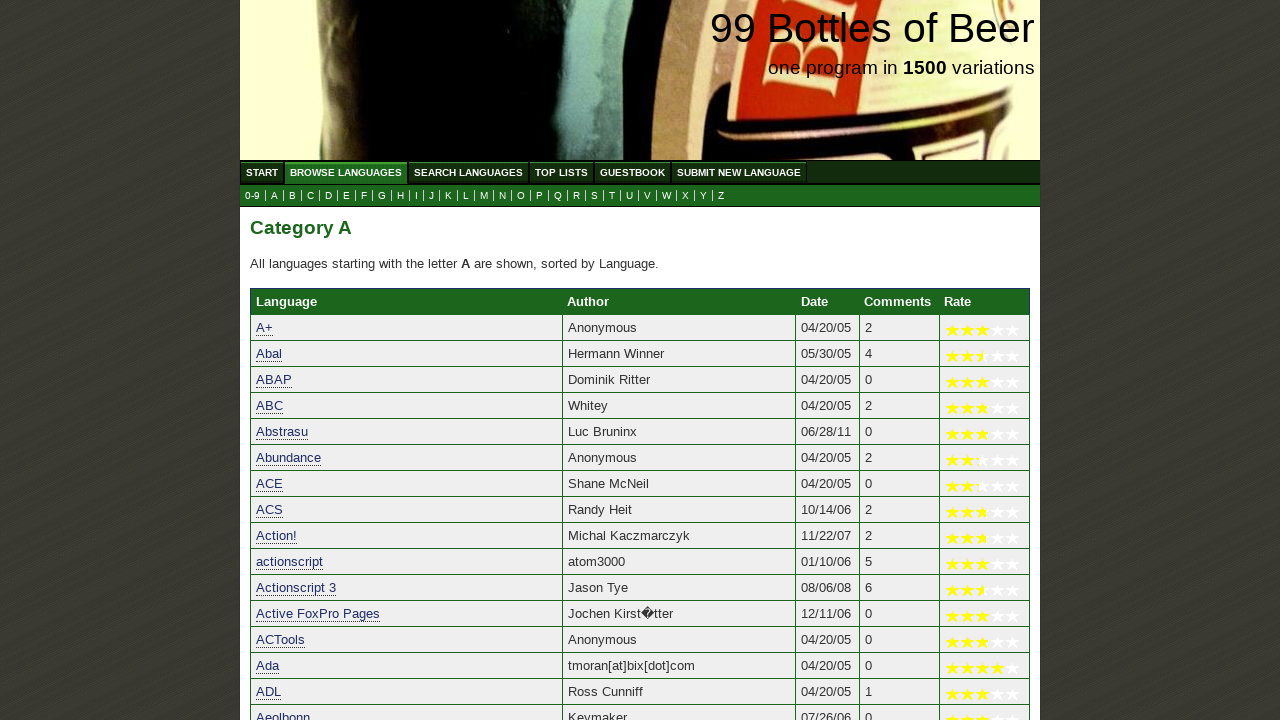

Clicked on letter M to filter languages at (484, 196) on a[href='m.html']
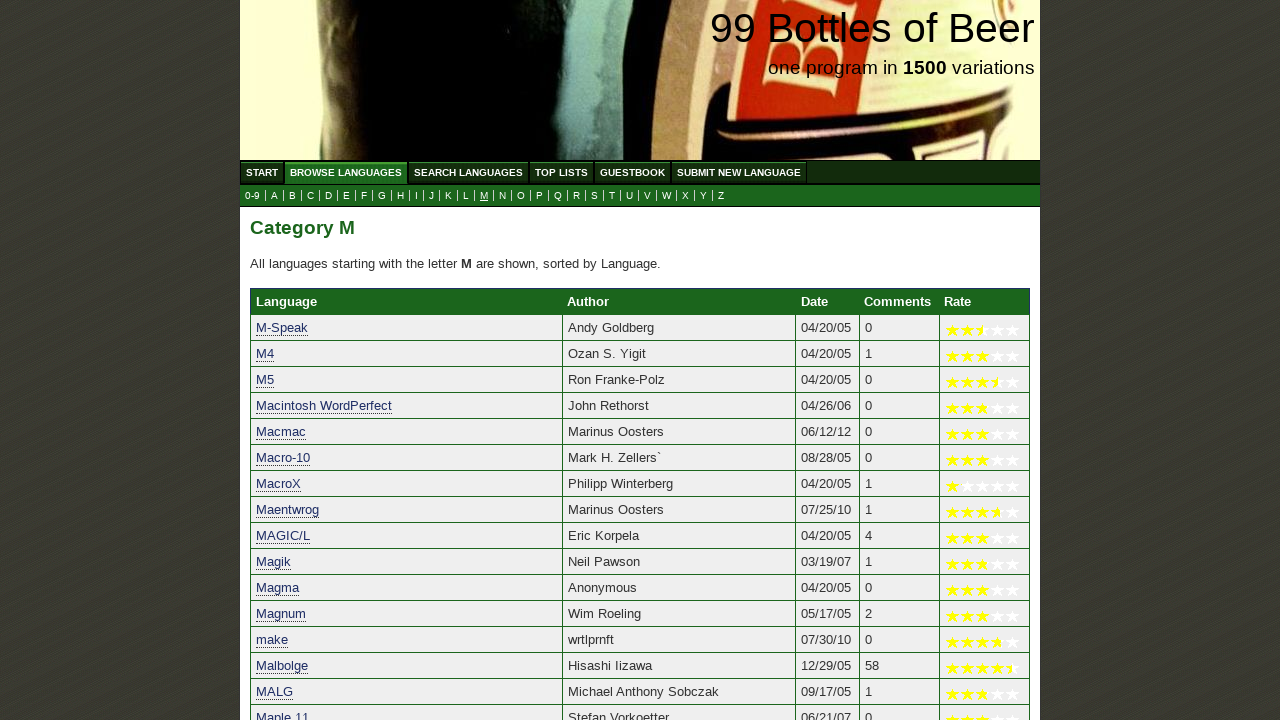

Located row with author Brenton Bostick
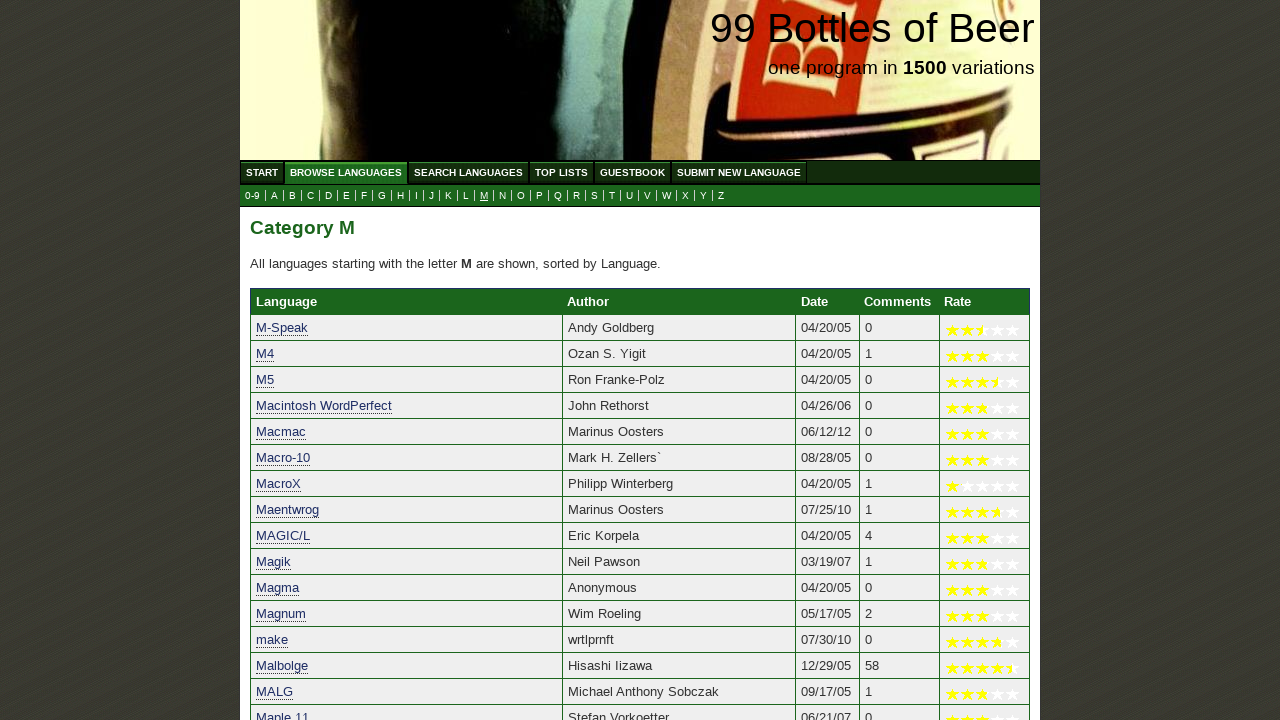

Verified that Mathematica language entry is displayed with author Brenton Bostick
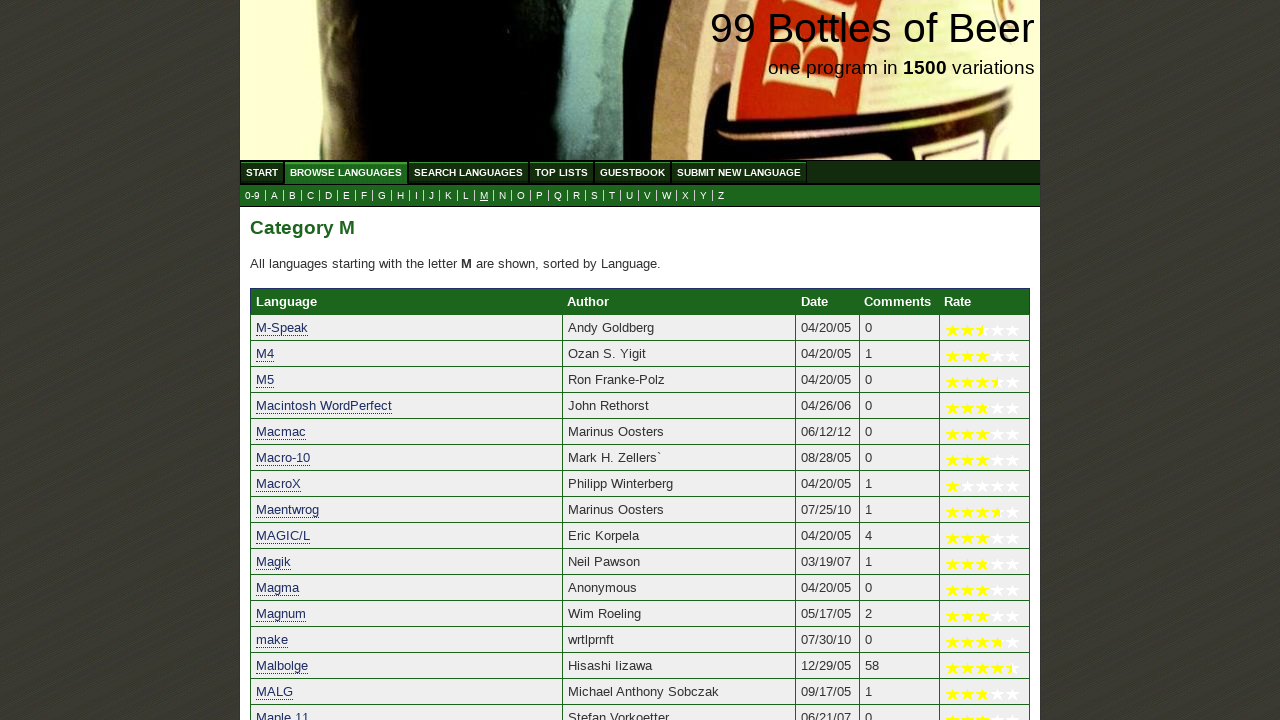

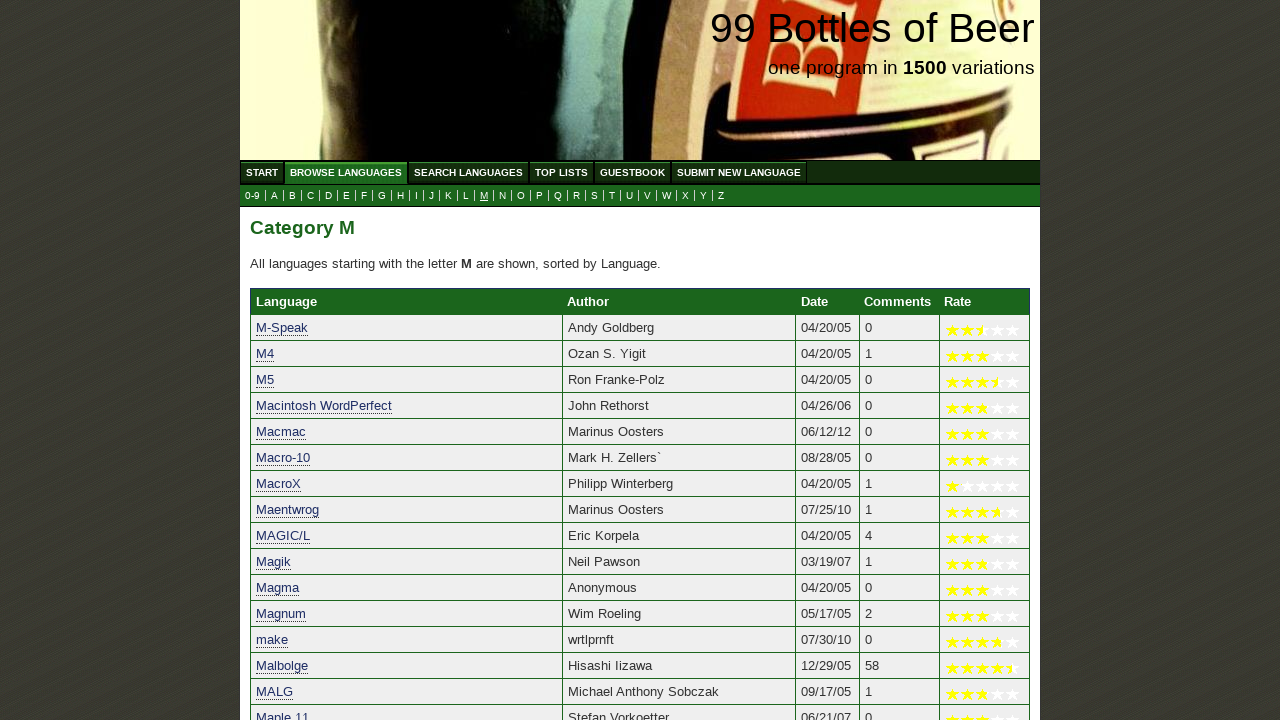